Waits for price to reach $100, clicks book button, solves a mathematical problem and submits the answer

Starting URL: http://suninjuly.github.io/explicit_wait2.html

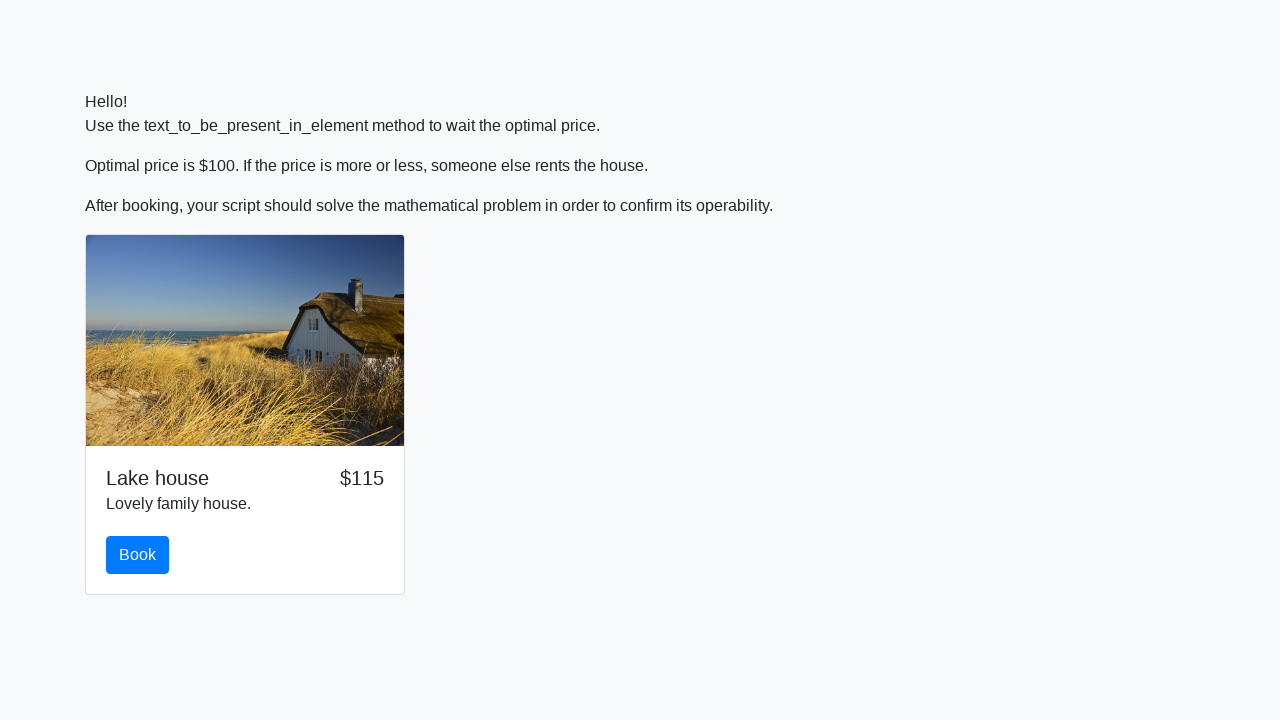

Waited for price to reach $100
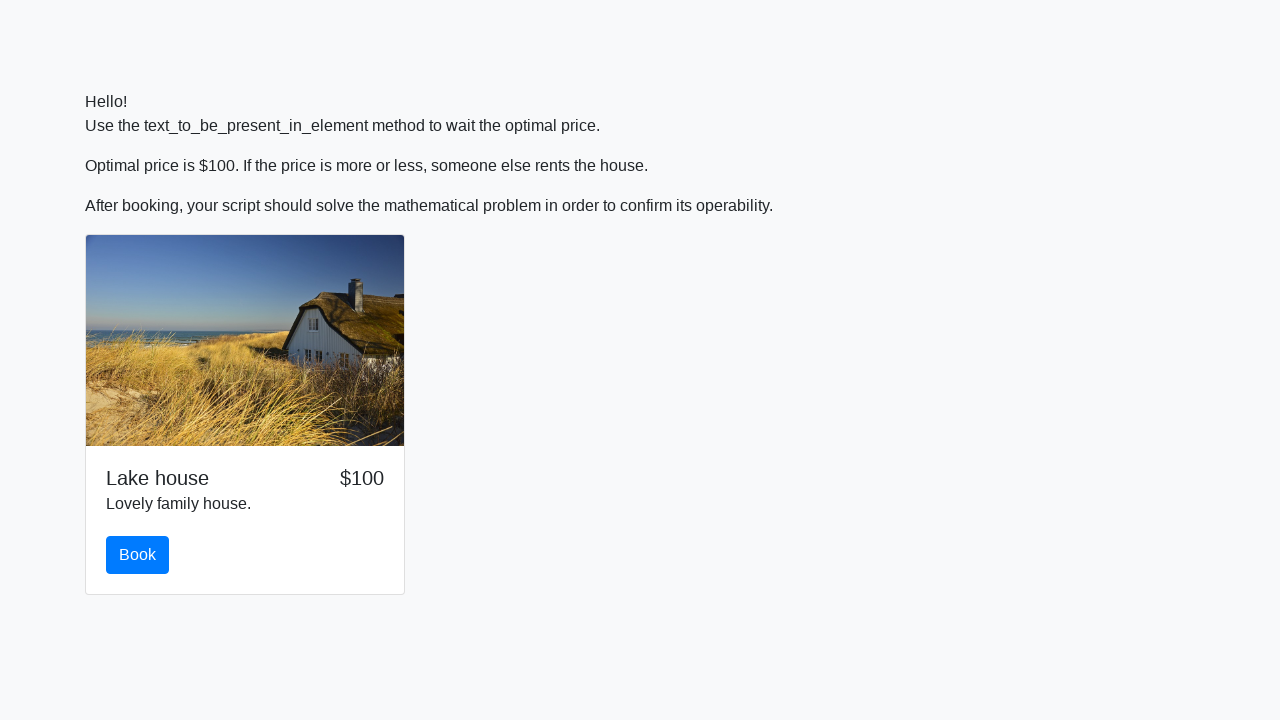

Clicked the book button at (138, 555) on #book
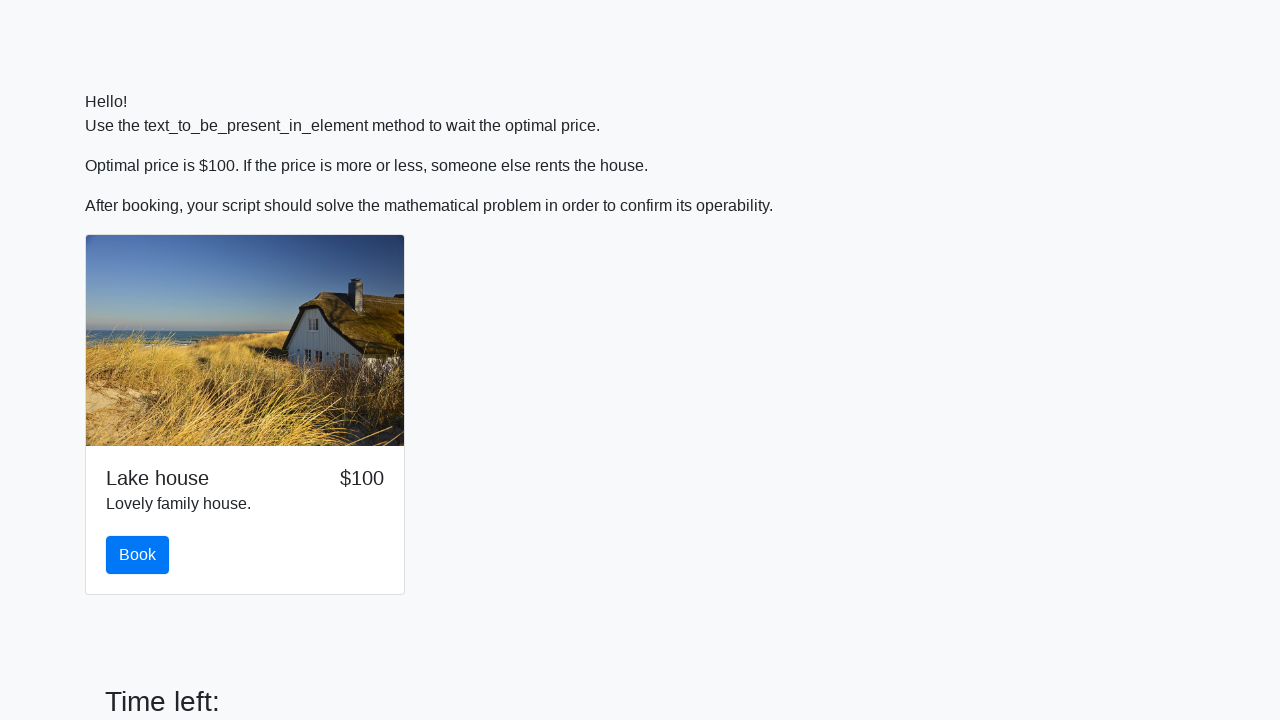

Retrieved x value: 956
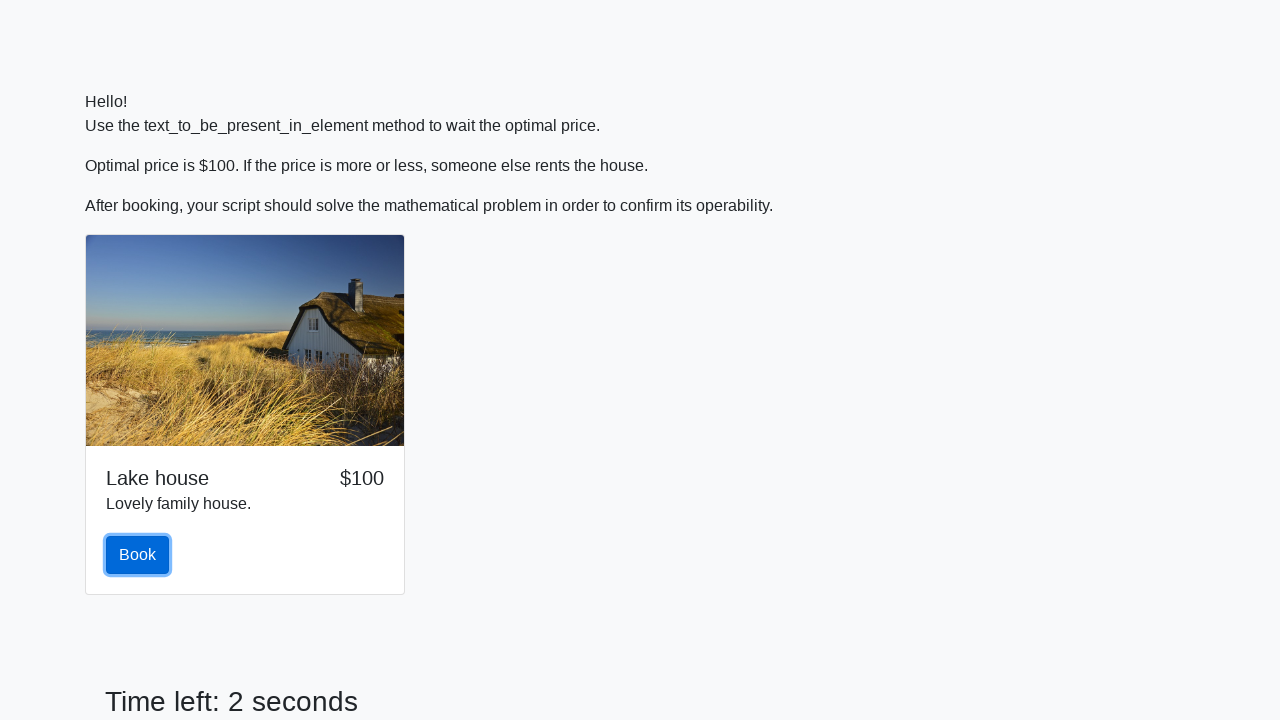

Calculated mathematical result: 2.2825392509675235
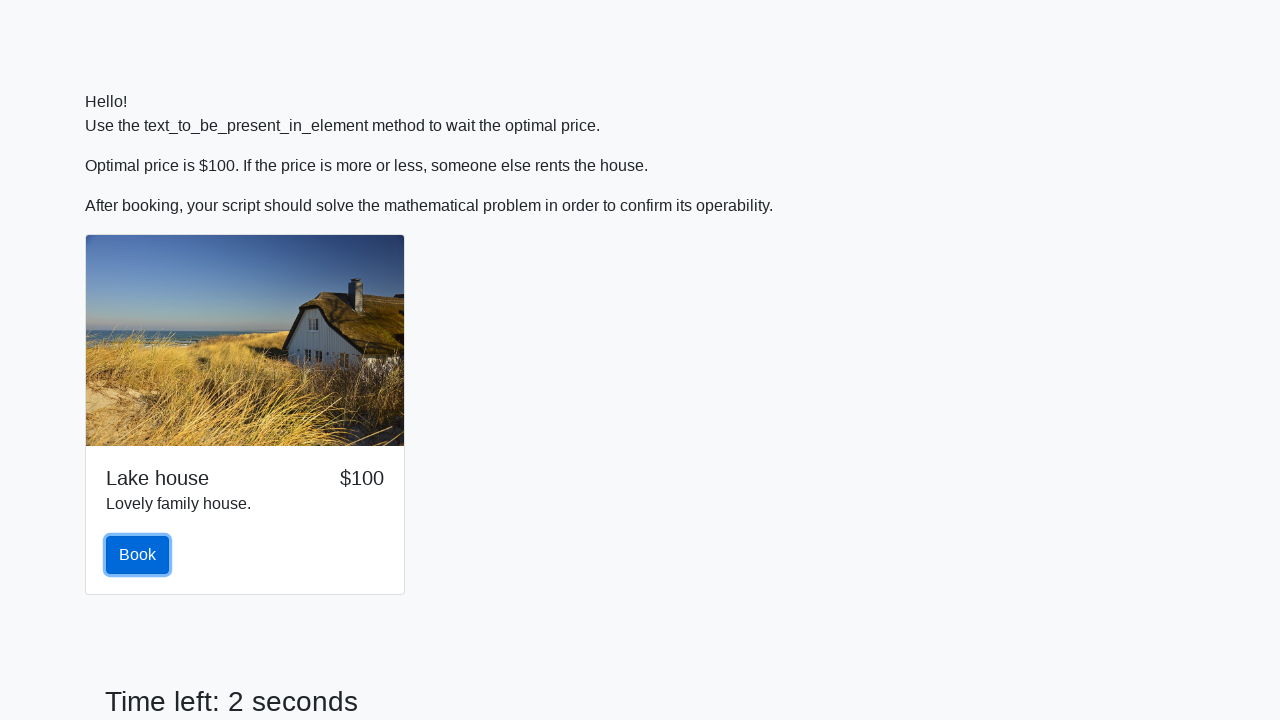

Filled answer field with calculated value: 2.2825392509675235 on #answer
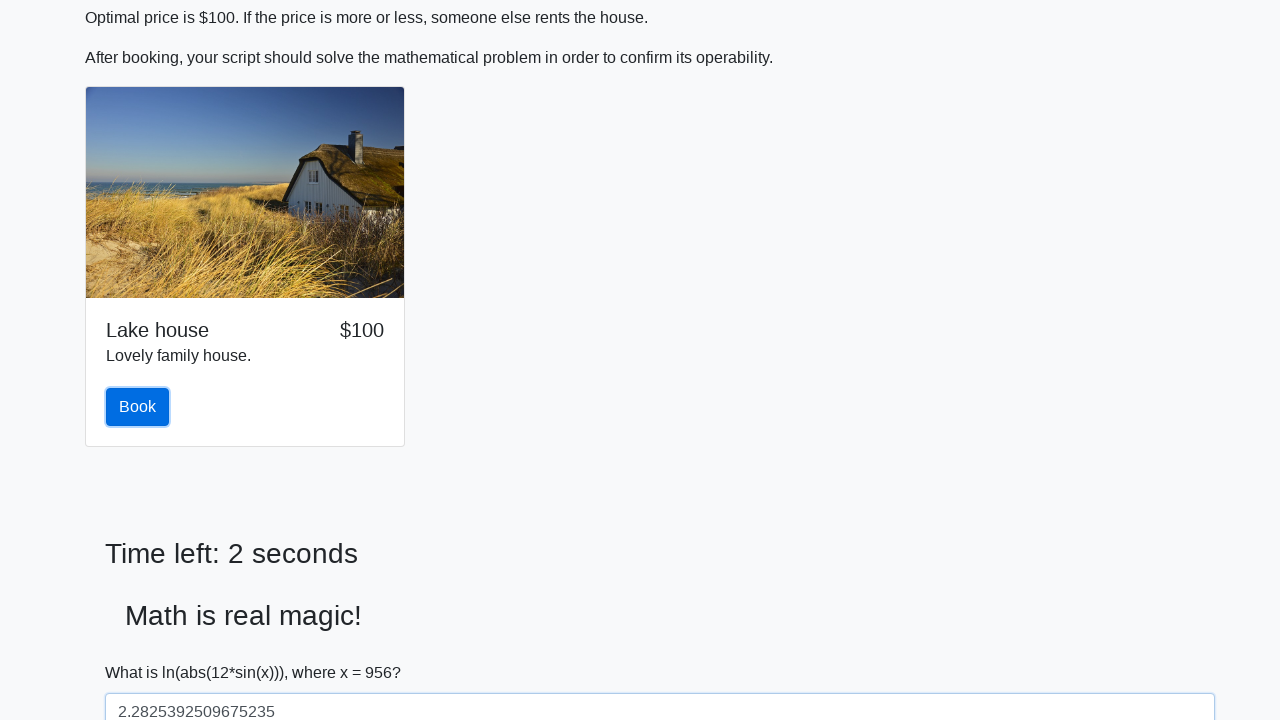

Clicked solve button to submit the answer at (143, 651) on #solve
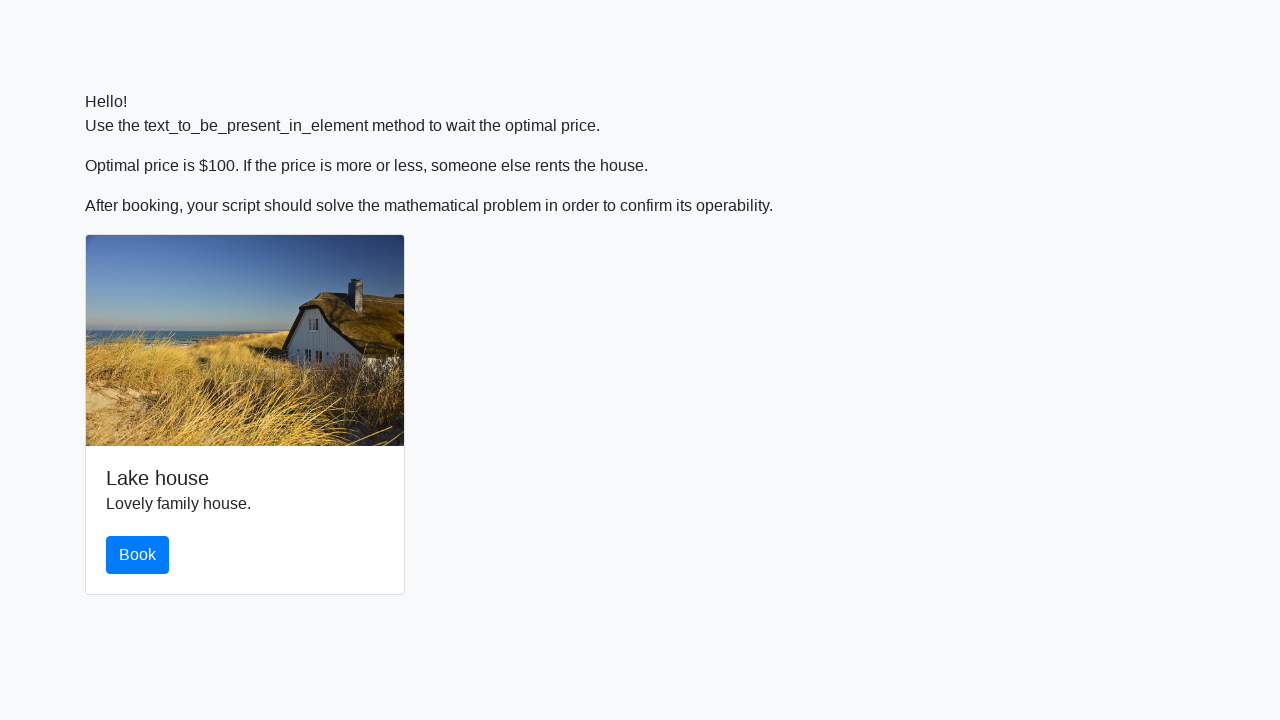

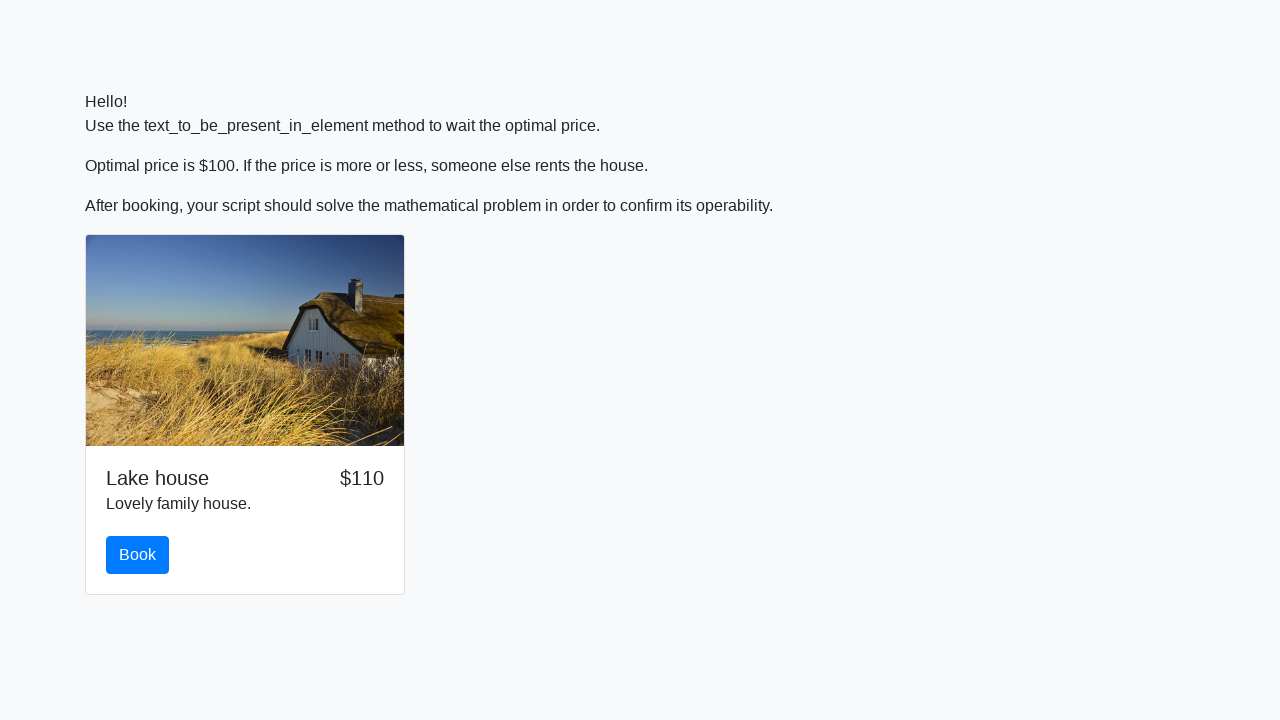